Tests user registration flow by navigating to the registration form, filling in user details, and attempting to register

Starting URL: http://training.skillo-bg.com:4200/posts/all

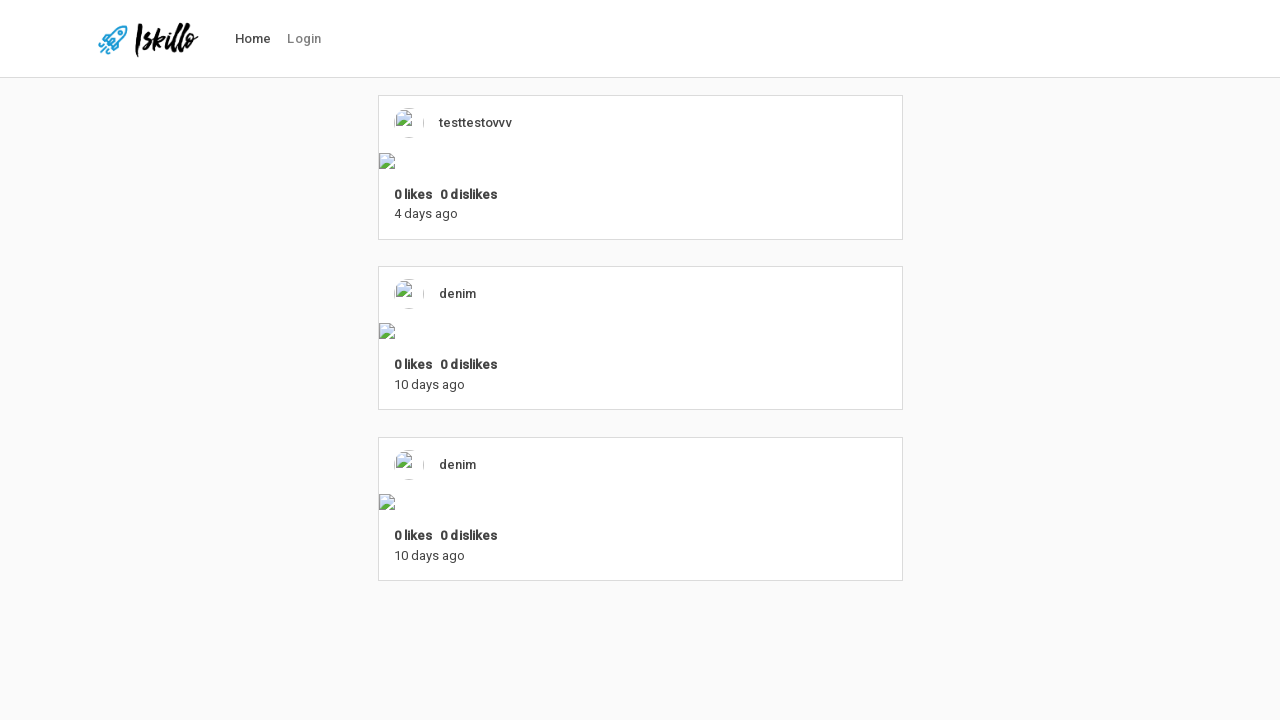

Clicked 'Log In' button in navigation at (304, 39) on #nav-link-login
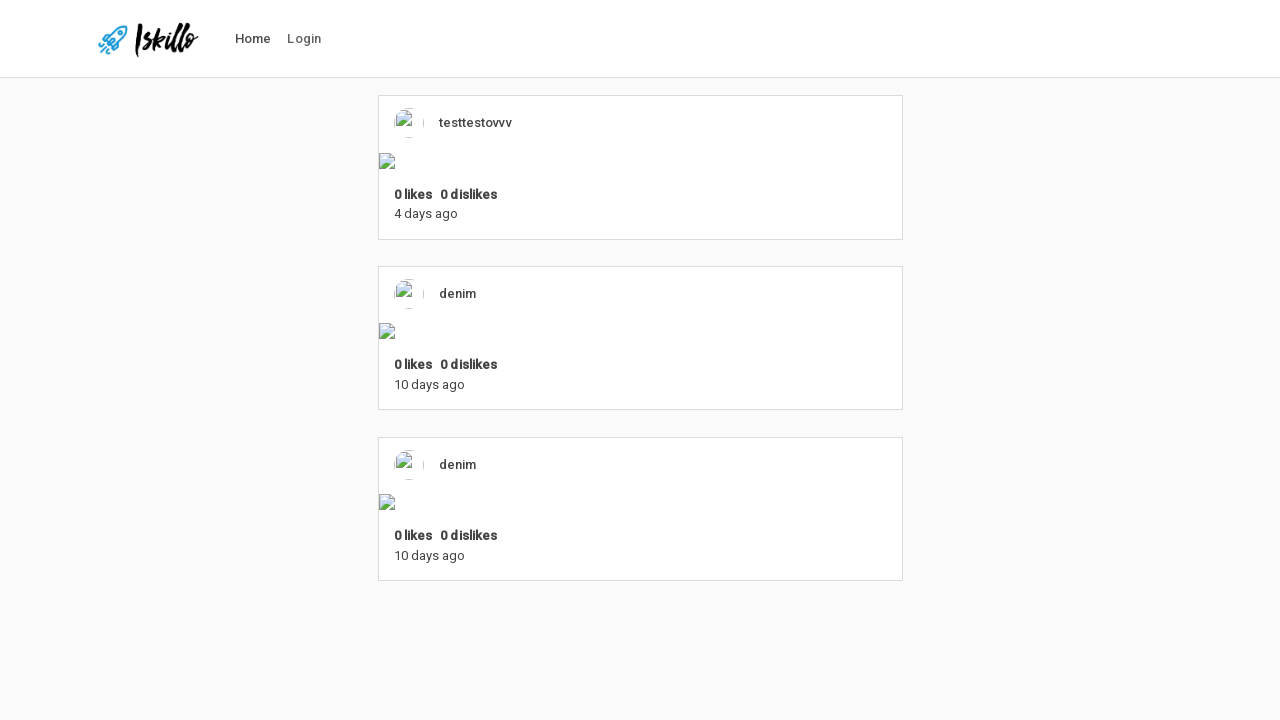

Clicked 'Register' button to navigate to registration form at (687, 518) on text=Register
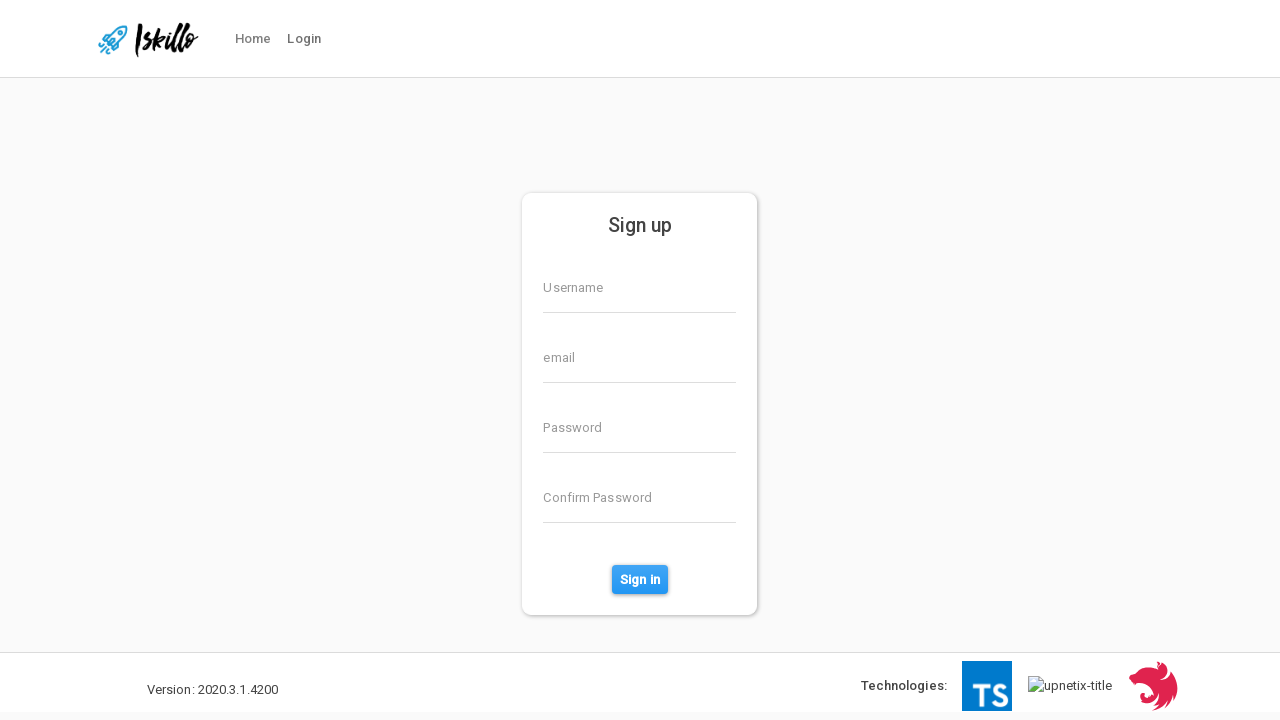

Filled username field with 'User12345' on input[formcontrolname='username']
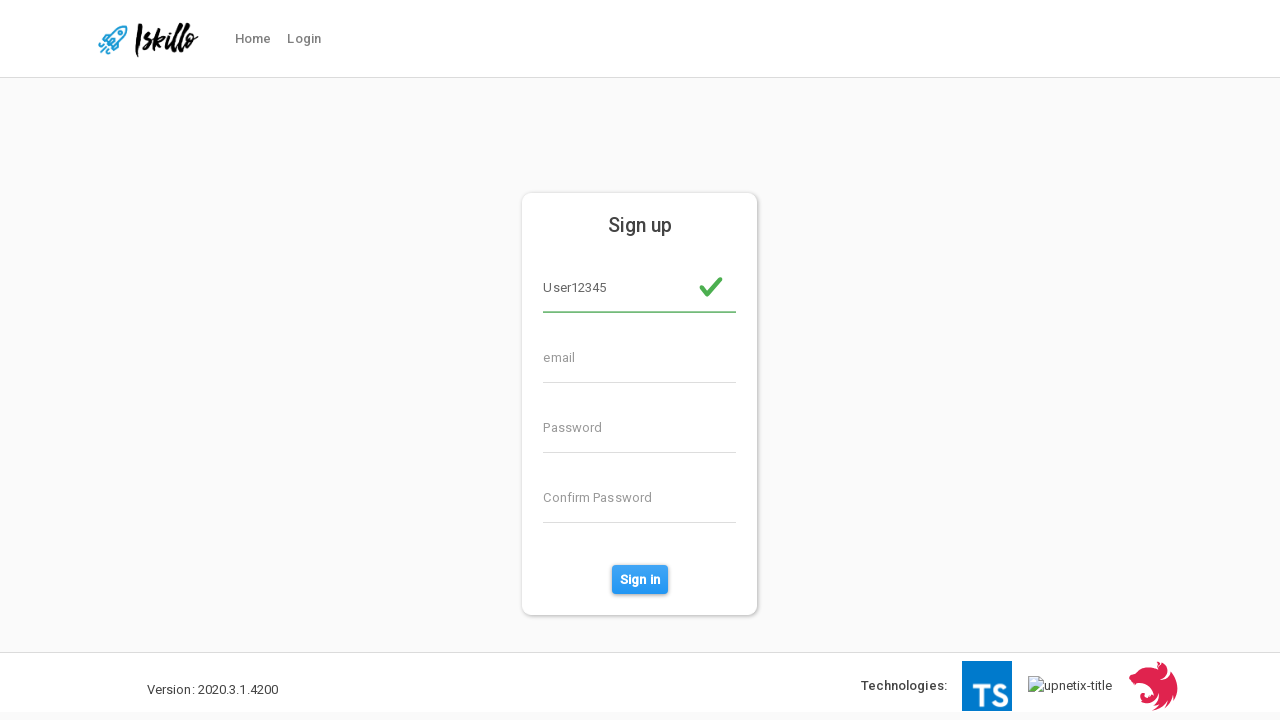

Filled email field with 'user12345@example.com' on input[formcontrolname='email']
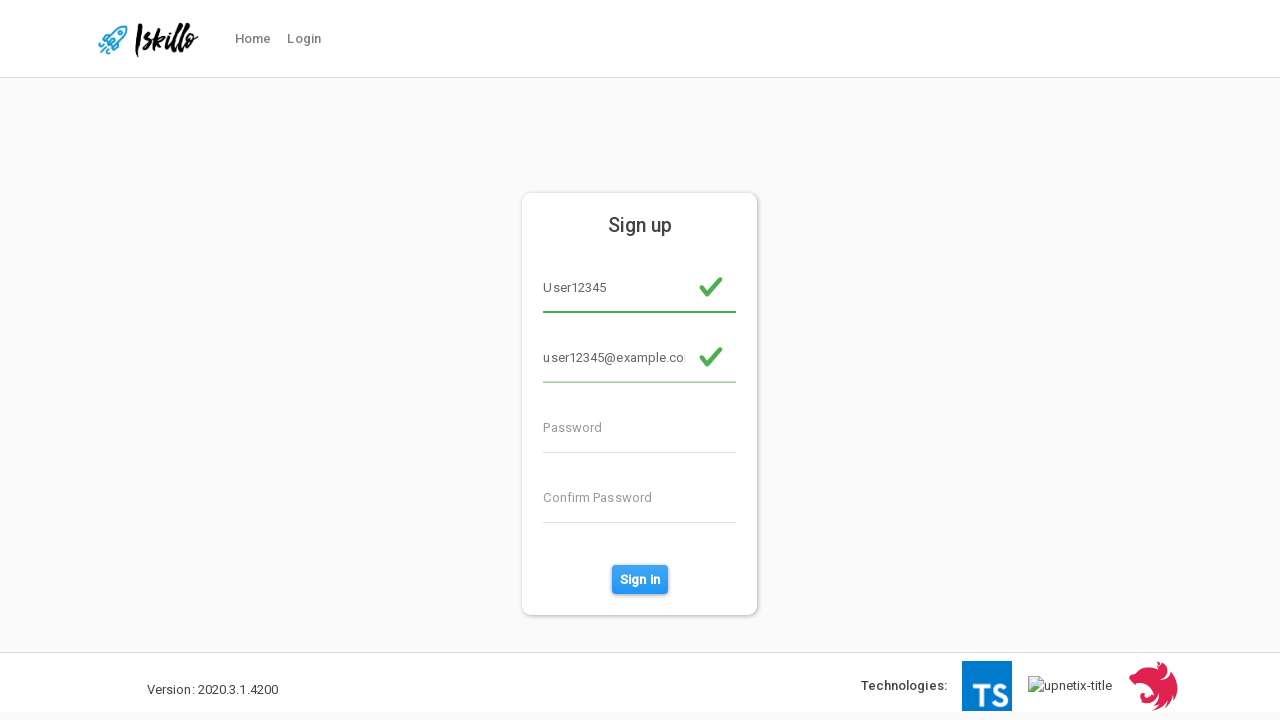

Filled password field with 'TestPass789' on input[formcontrolname='password']
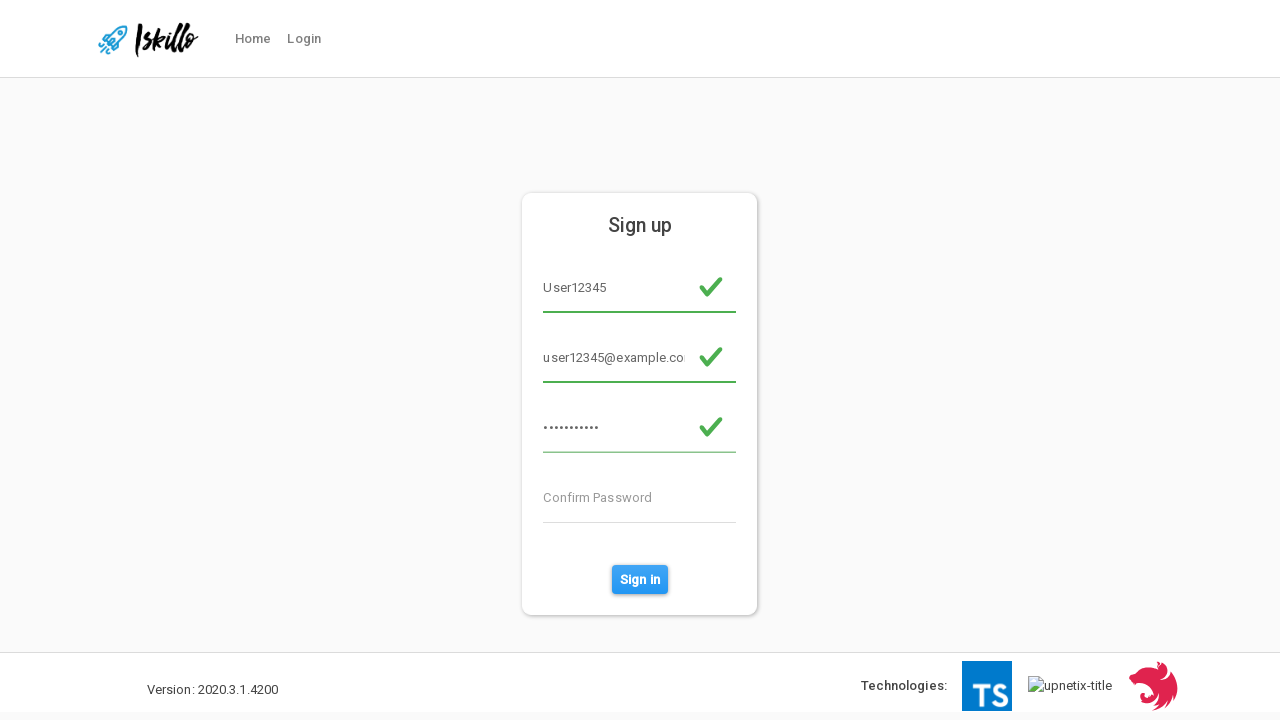

Clicked 'Sign in' button to submit registration at (640, 580) on #sign-in-button
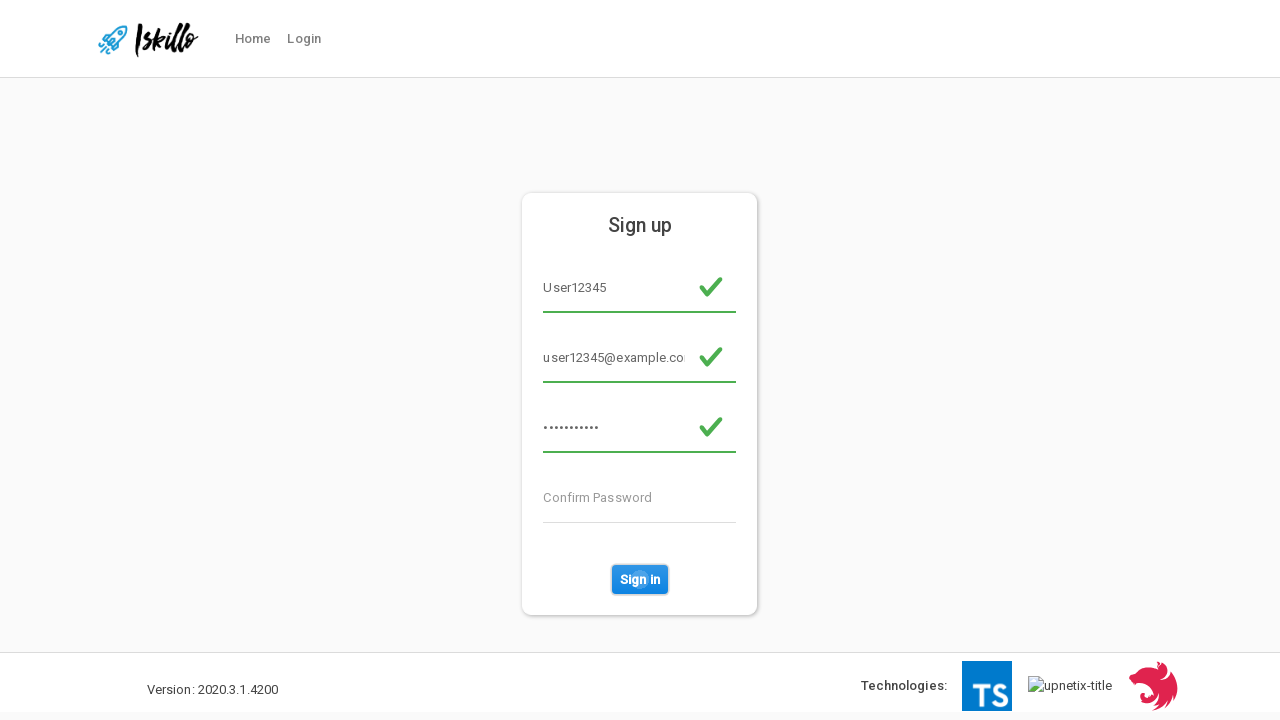

Waited for sign-in button to be visible after registration attempt
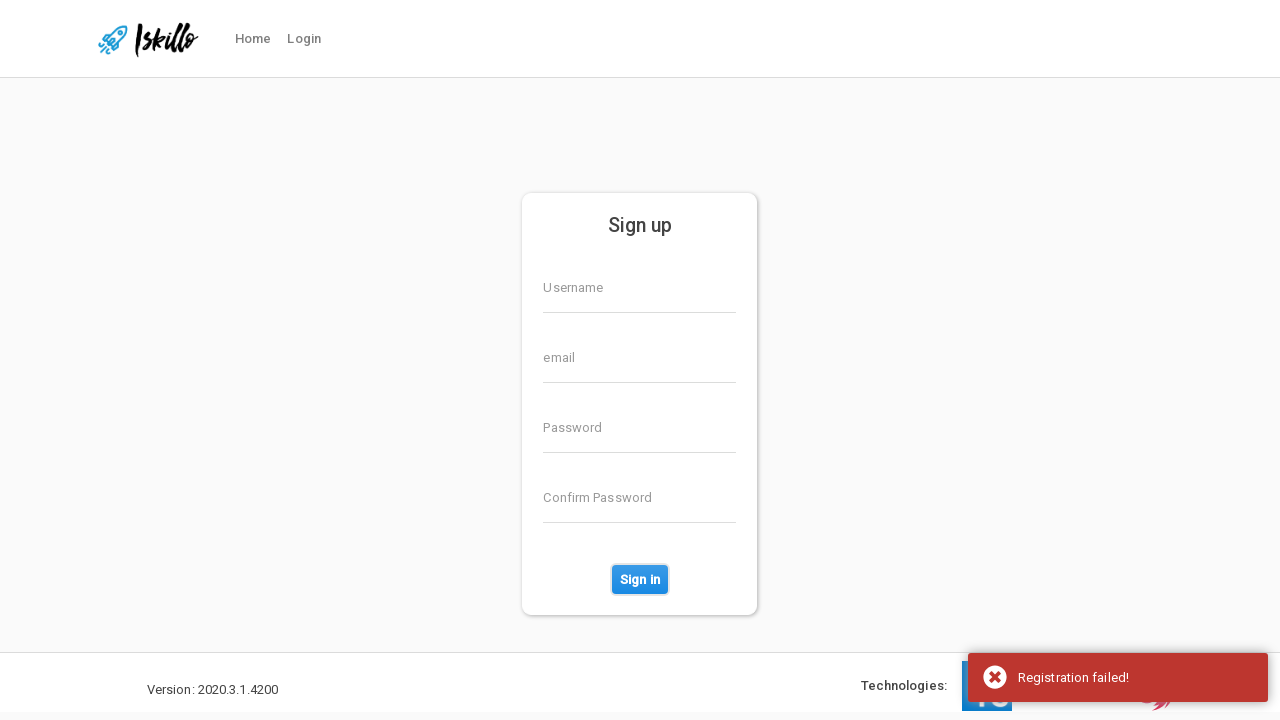

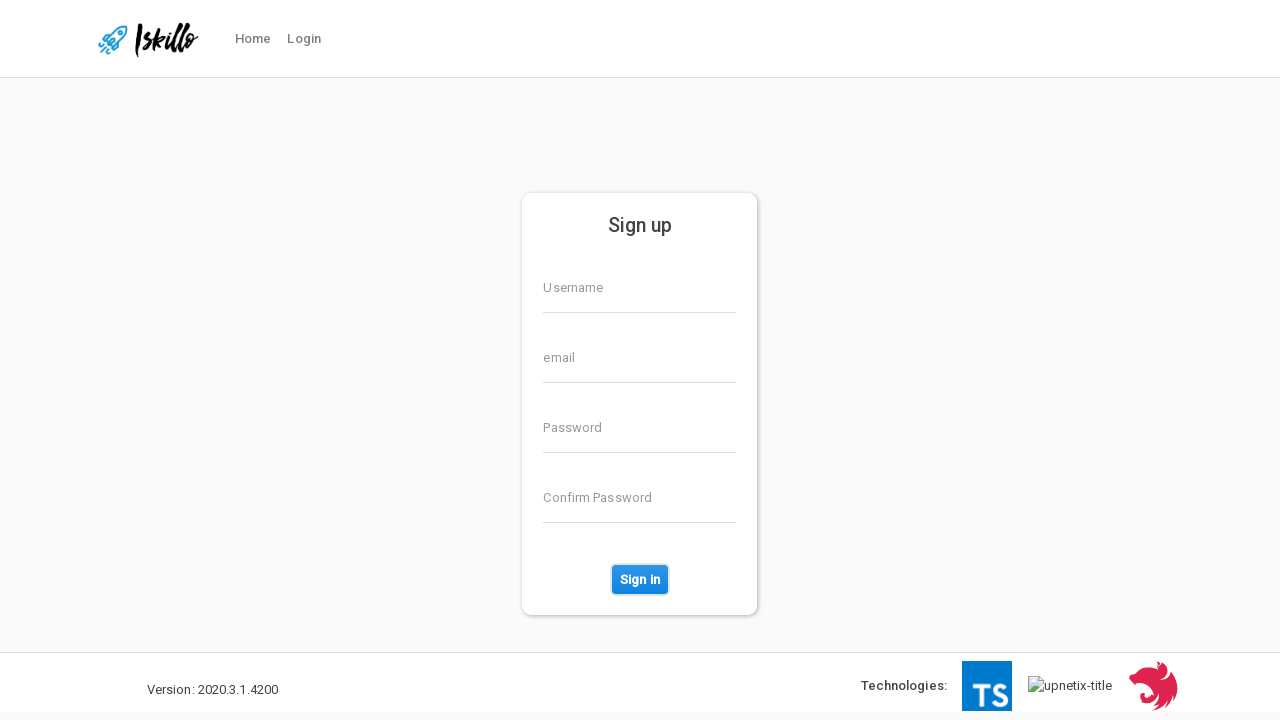